Fills out a form with first name, last name, city, and country fields, then submits the form

Starting URL: http://suninjuly.github.io/simple_form_find_task.html

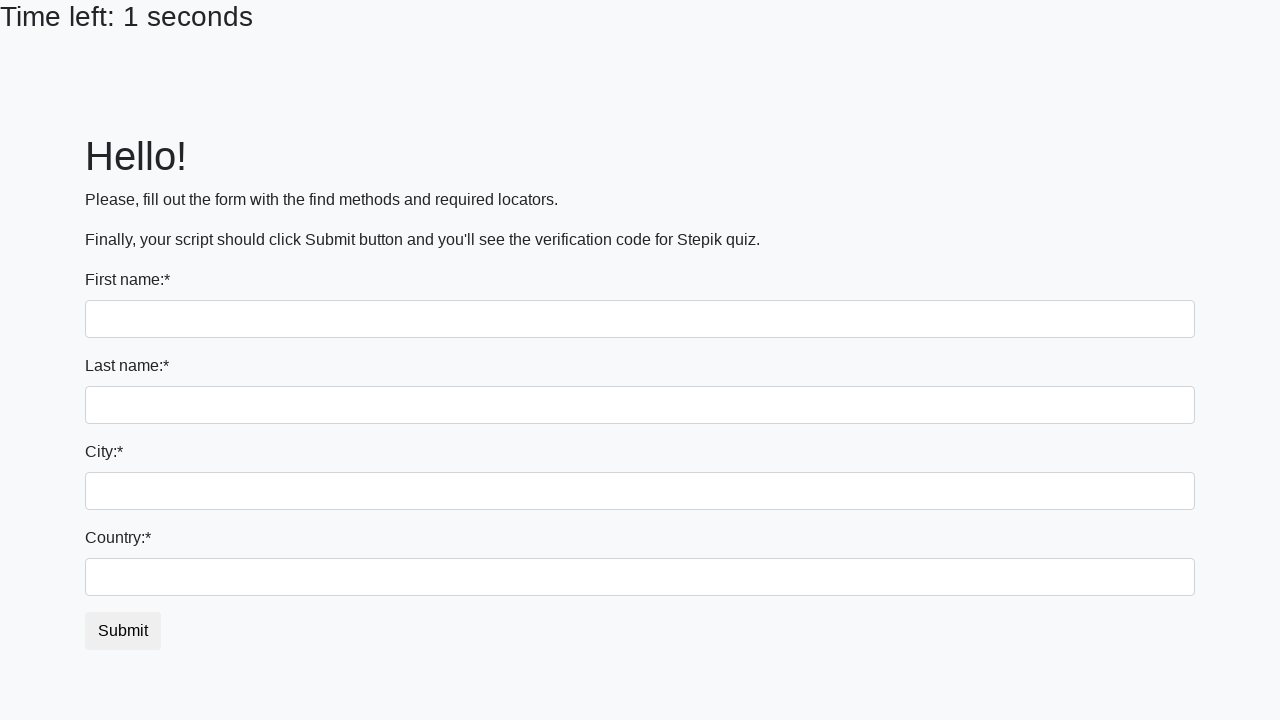

Filled first name field with 'Ivan' on input:nth-of-type(1)
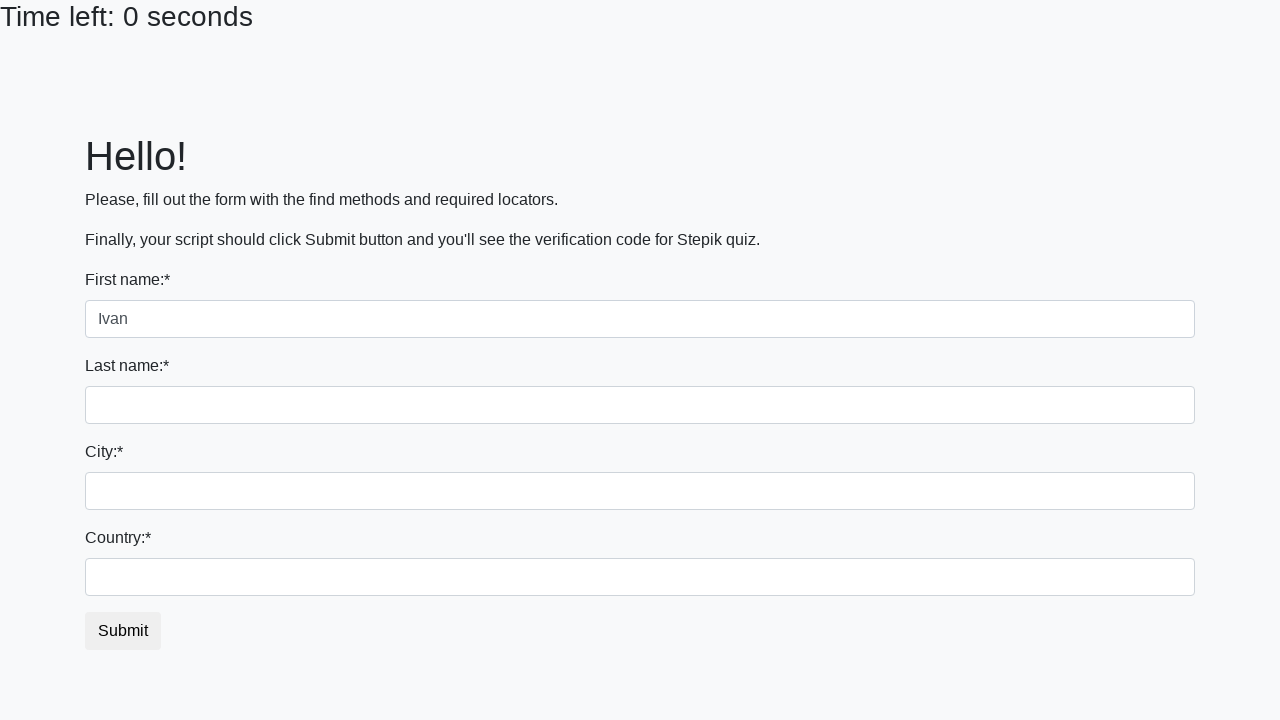

Filled last name field with 'Petrov' on input[name='last_name']
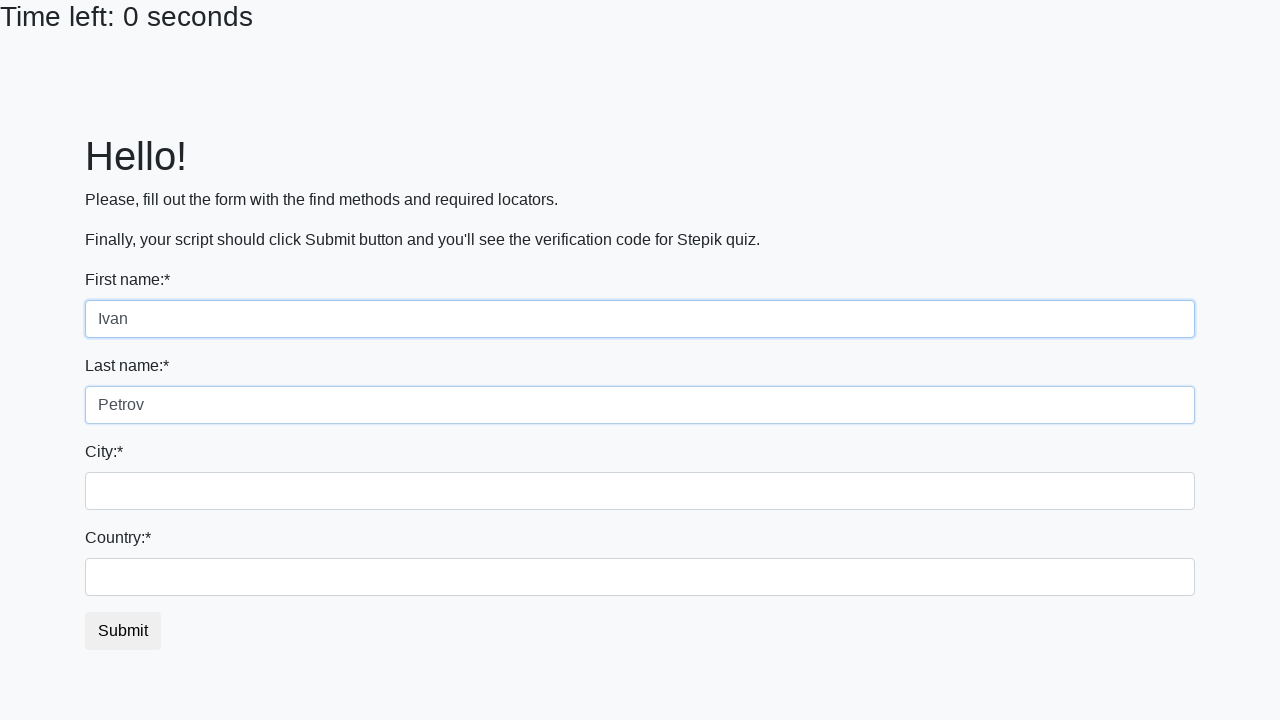

Filled city field with 'Smolensk' on .form-control.city
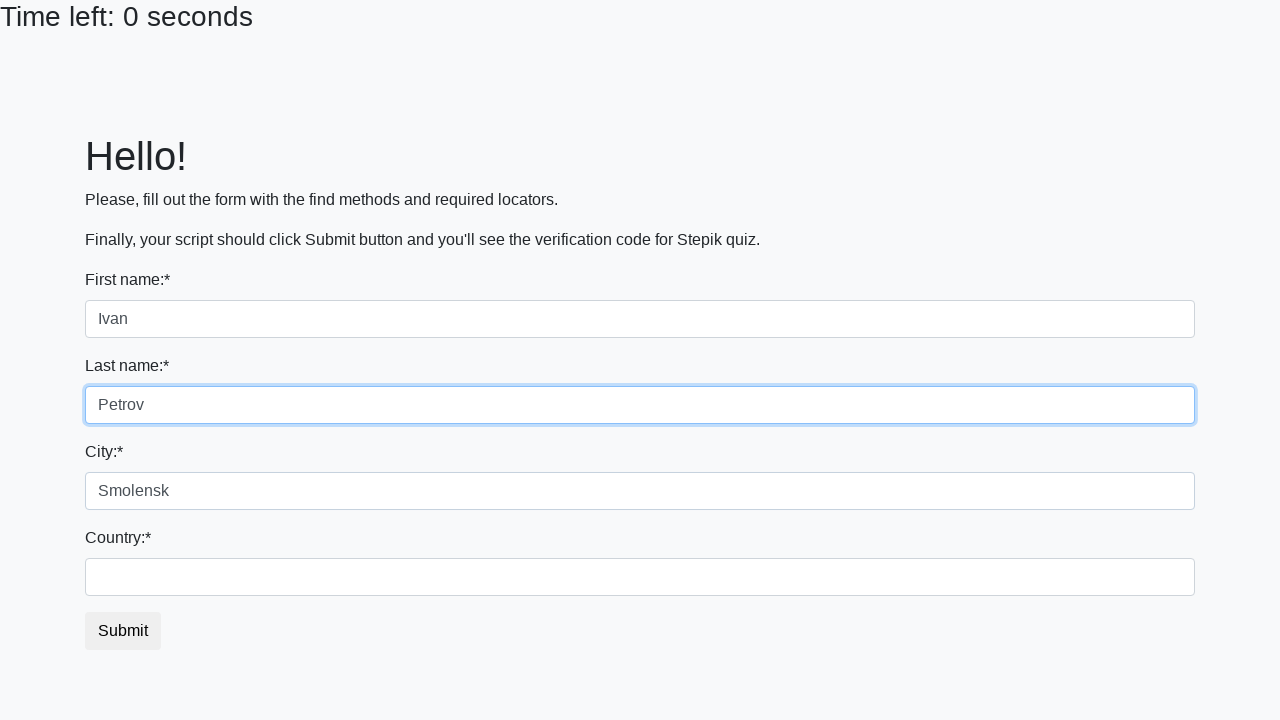

Filled country field with 'Russia' on #country
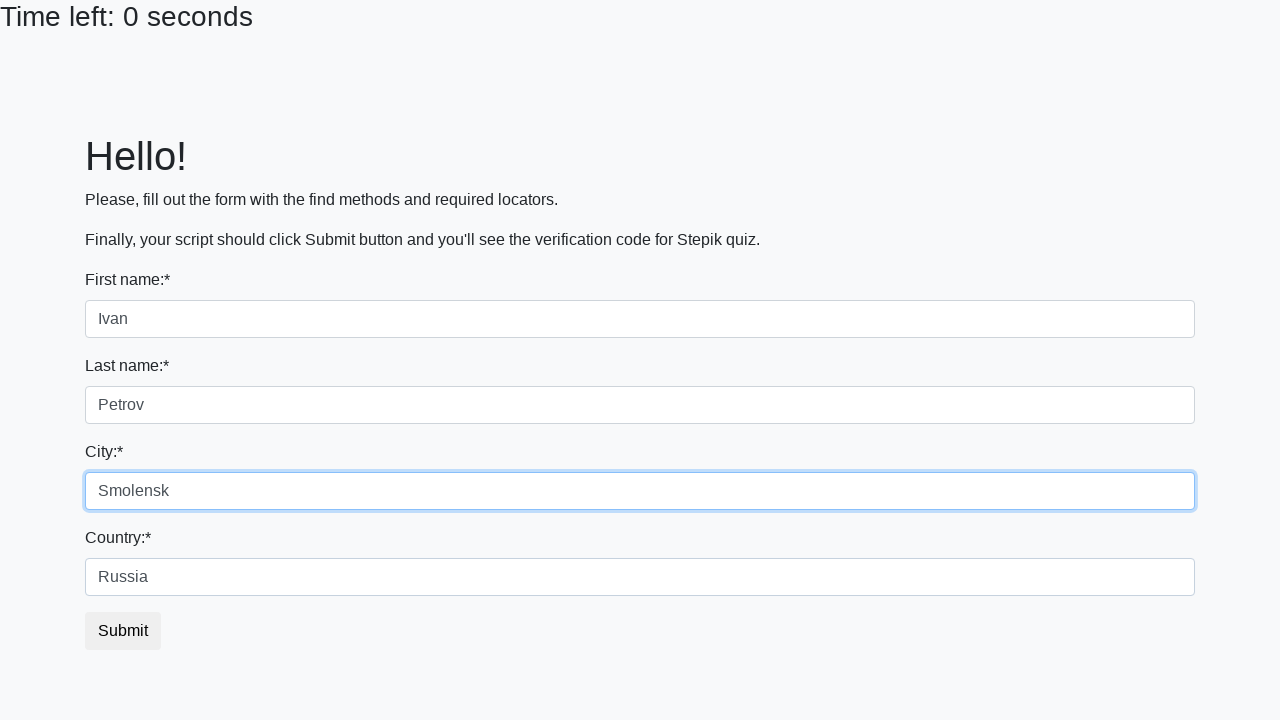

Clicked submit button to submit the form at (123, 631) on button.btn
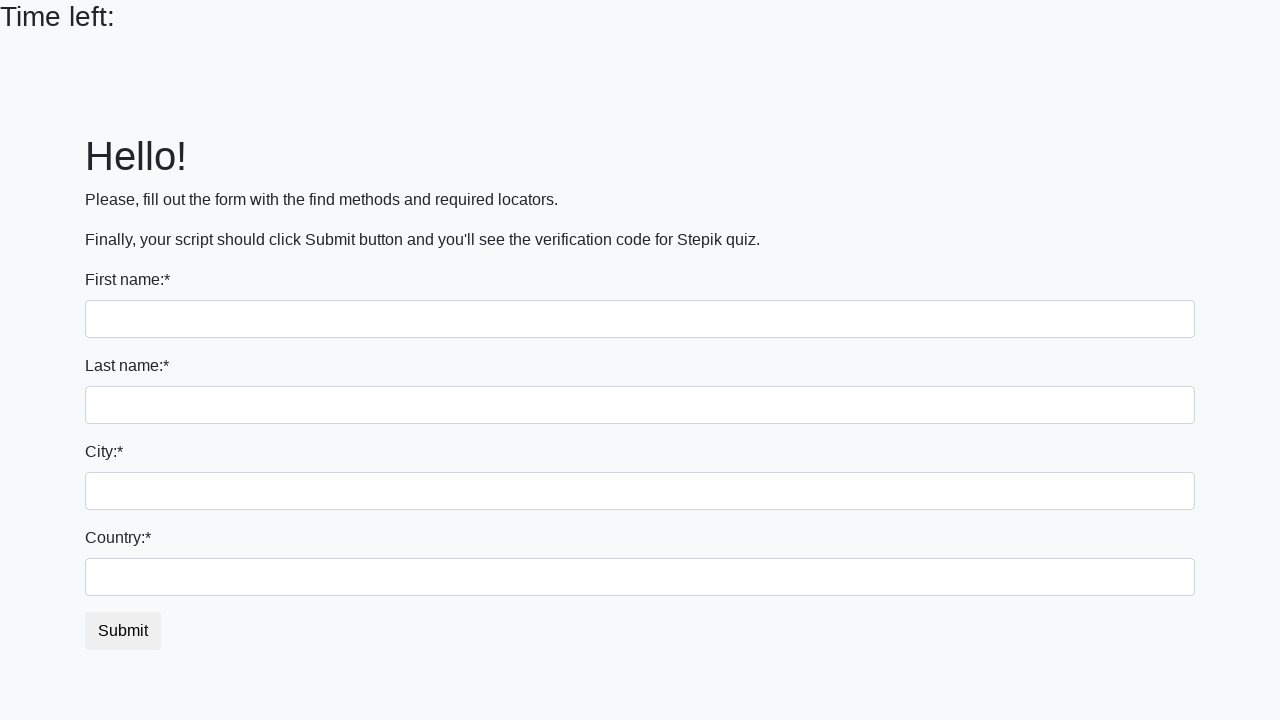

Waited 1000ms for result to appear
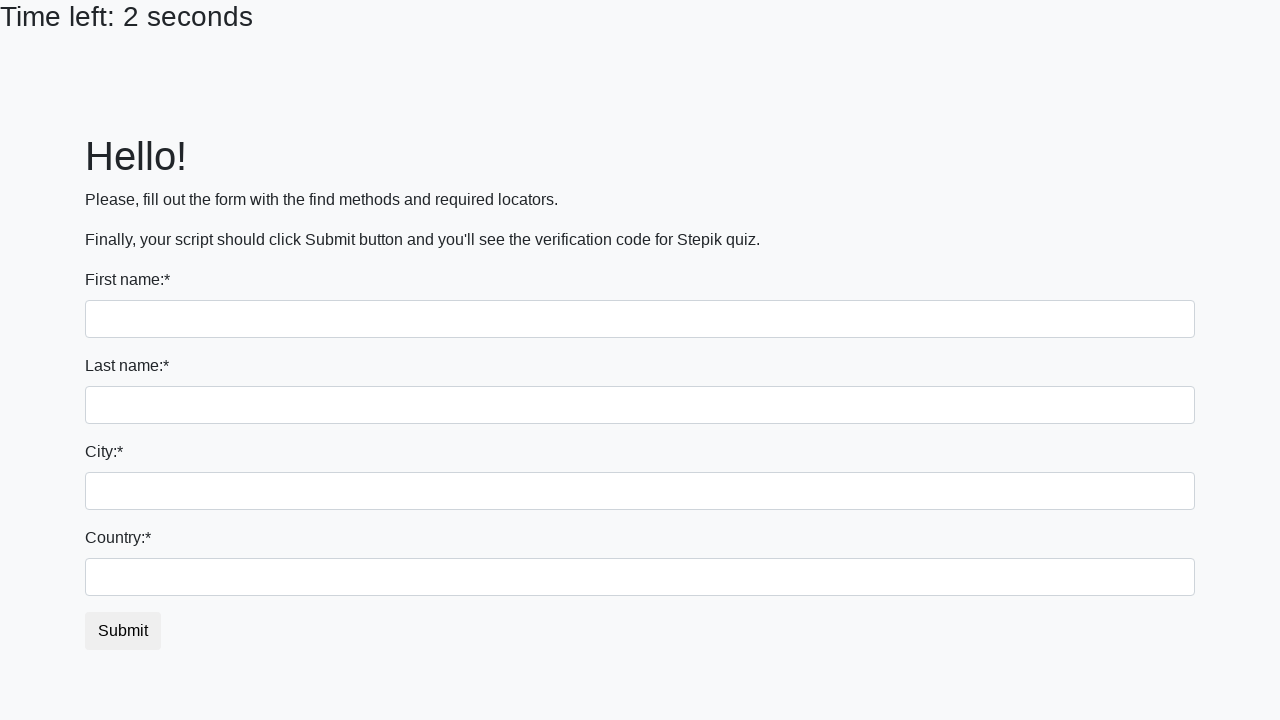

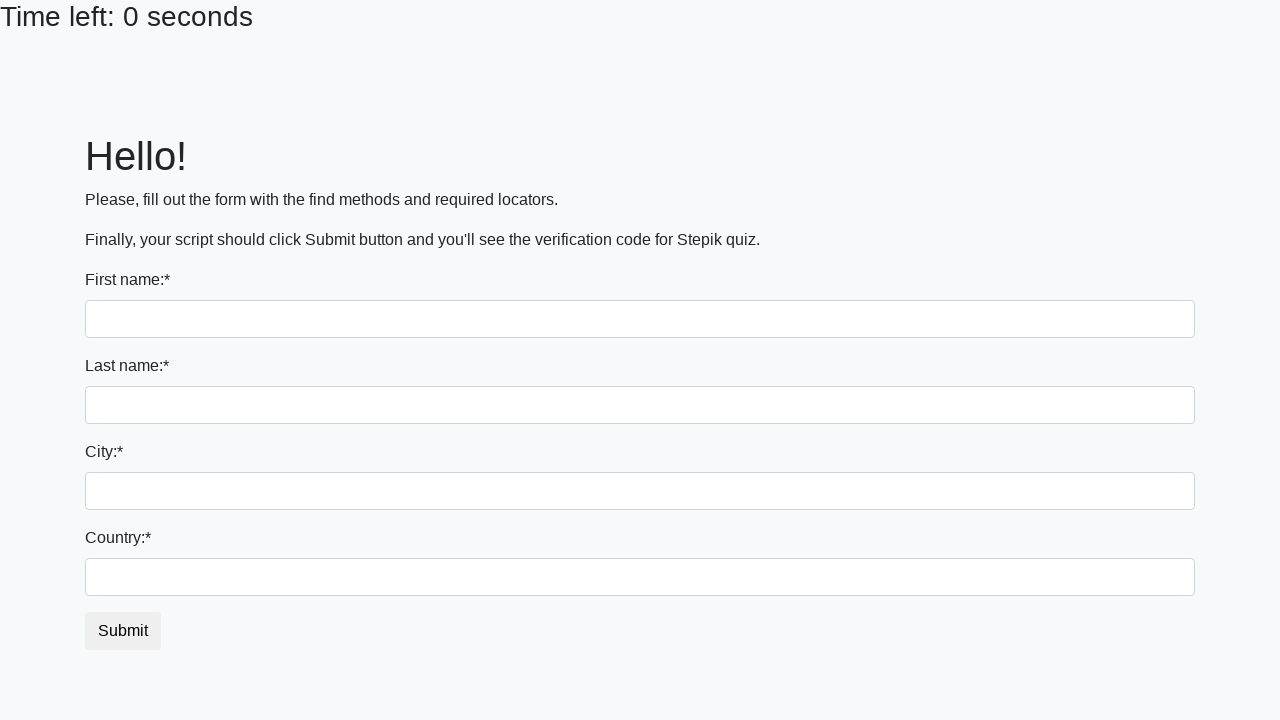